Tests data table sorting in ascending order by clicking the 'dues' column header on table 2 (with class attributes) and verifying the values are sorted

Starting URL: http://the-internet.herokuapp.com/tables

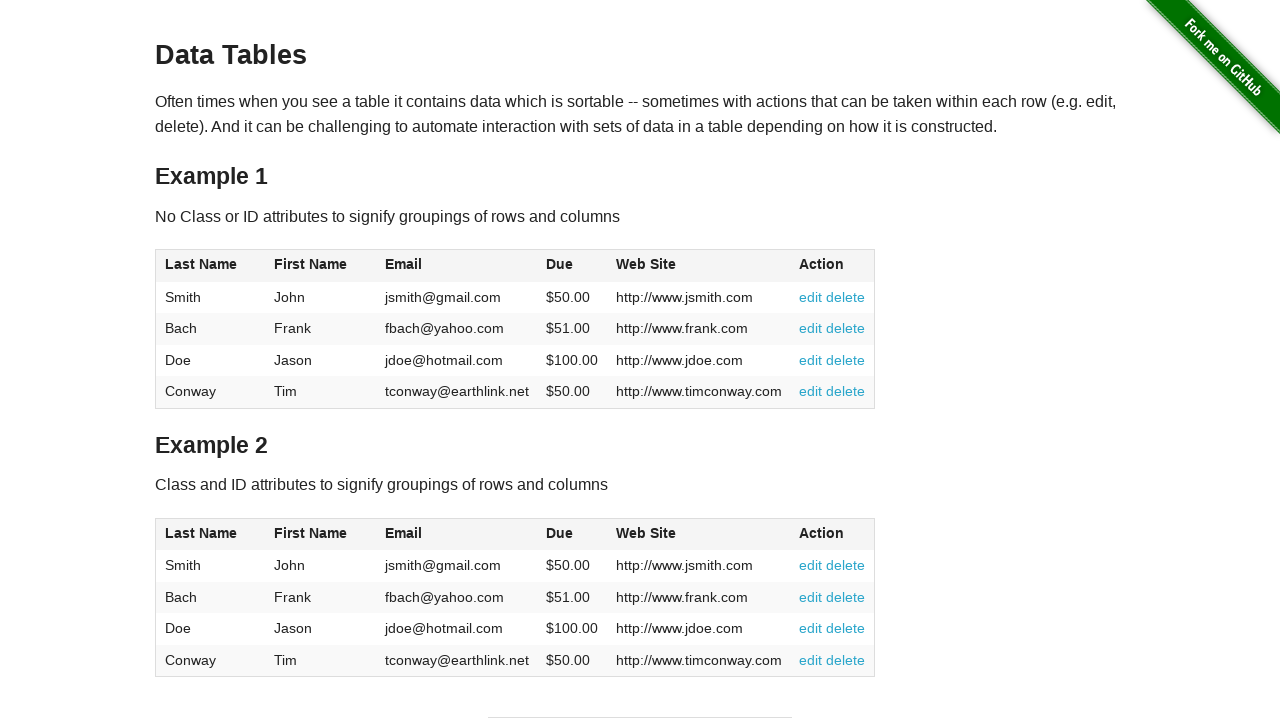

Clicked 'dues' column header in table 2 to sort ascending at (560, 533) on #table2 thead .dues
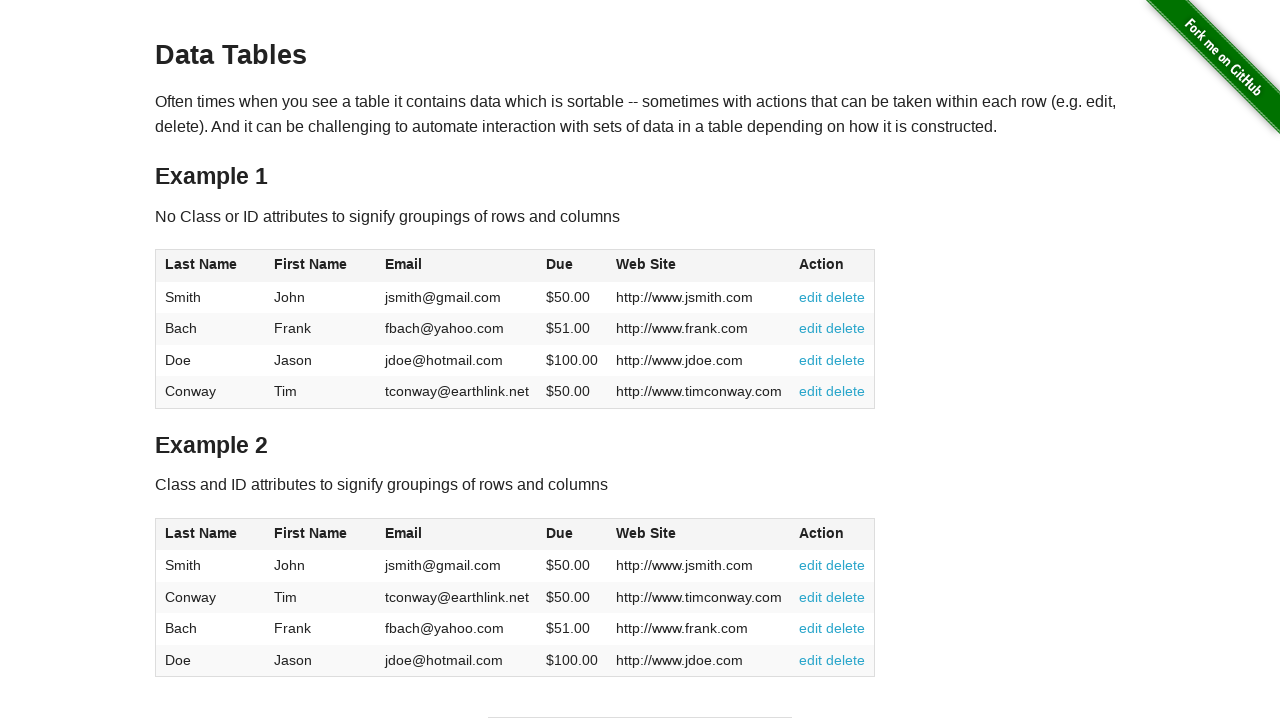

Verified table 2 dues cells loaded after sorting
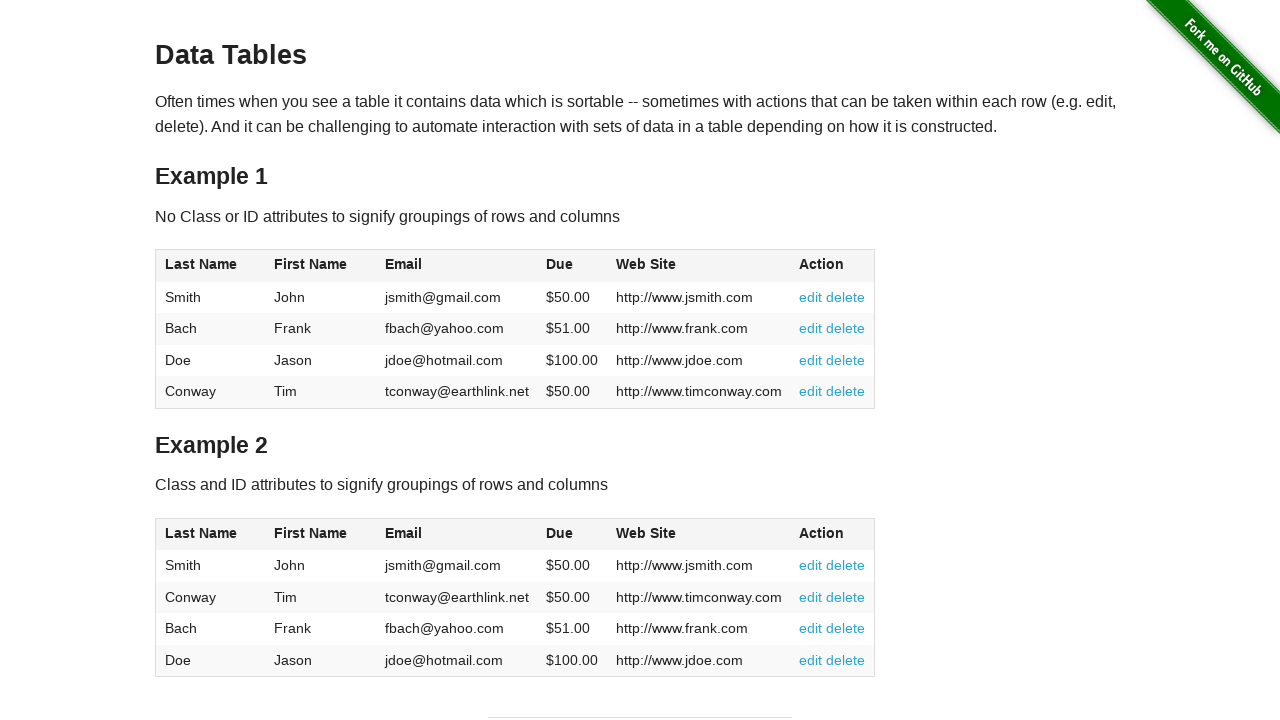

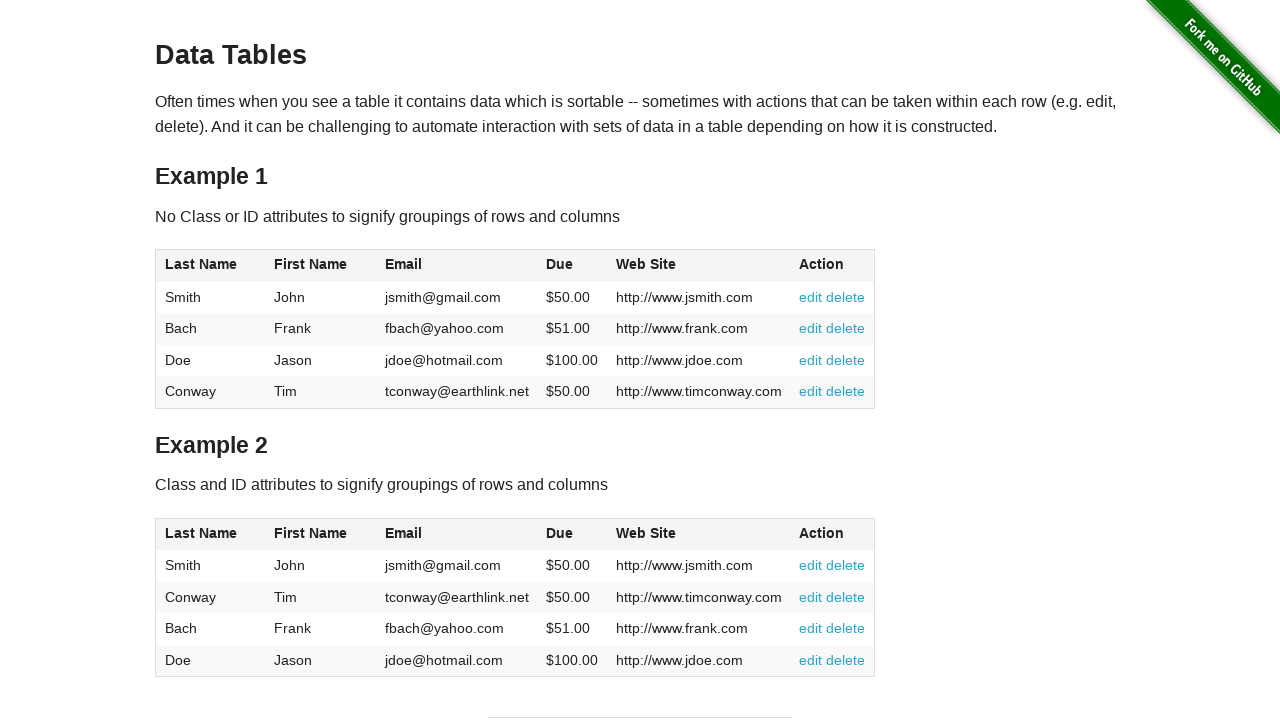